Tests checkbox functionality by clicking three checkboxes in sequence, then unchecking the first one to verify toggle behavior.

Starting URL: https://rahulshettyacademy.com/AutomationPractice/

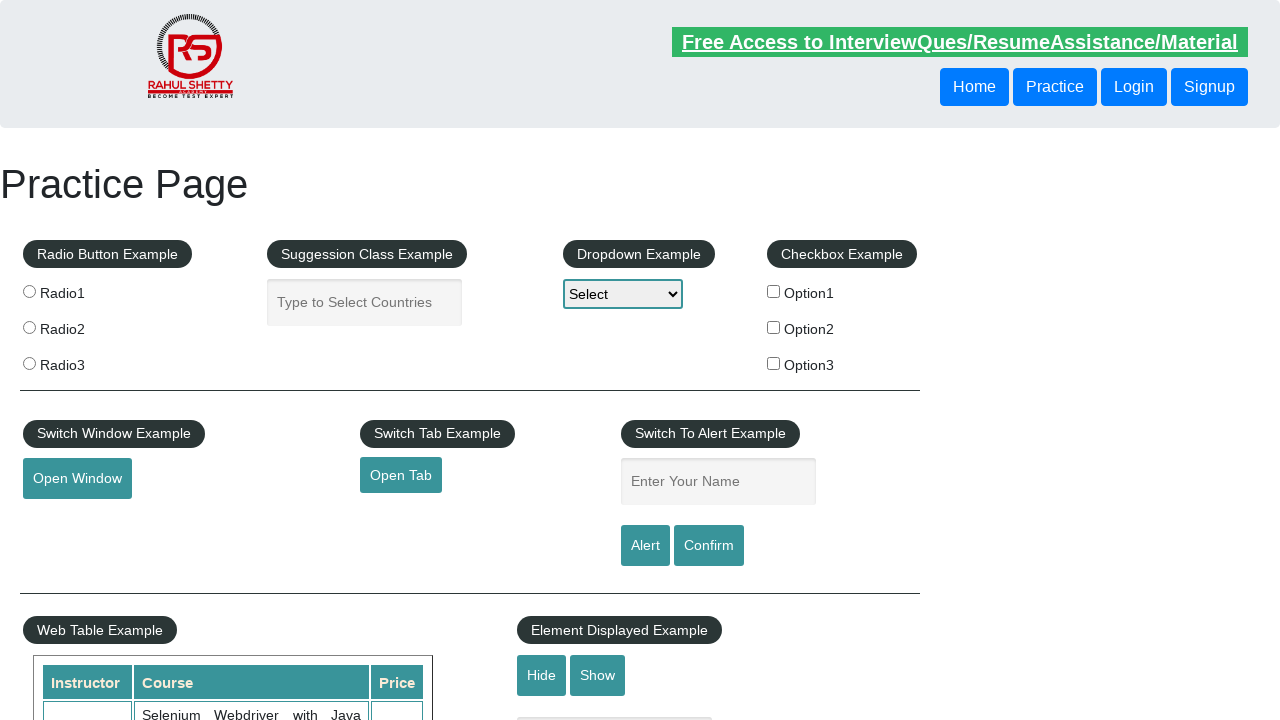

Clicked first checkbox to check it at (774, 291) on input#checkBoxOption1
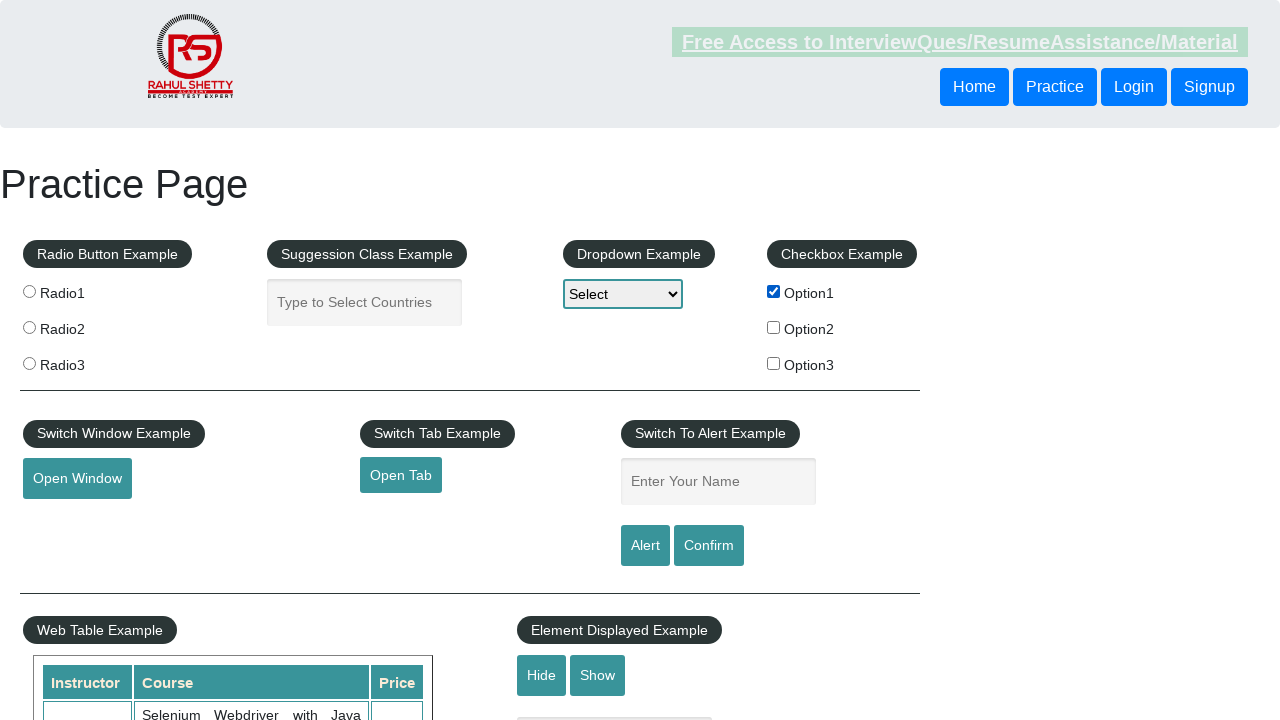

Clicked second checkbox to check it at (774, 327) on input#checkBoxOption2
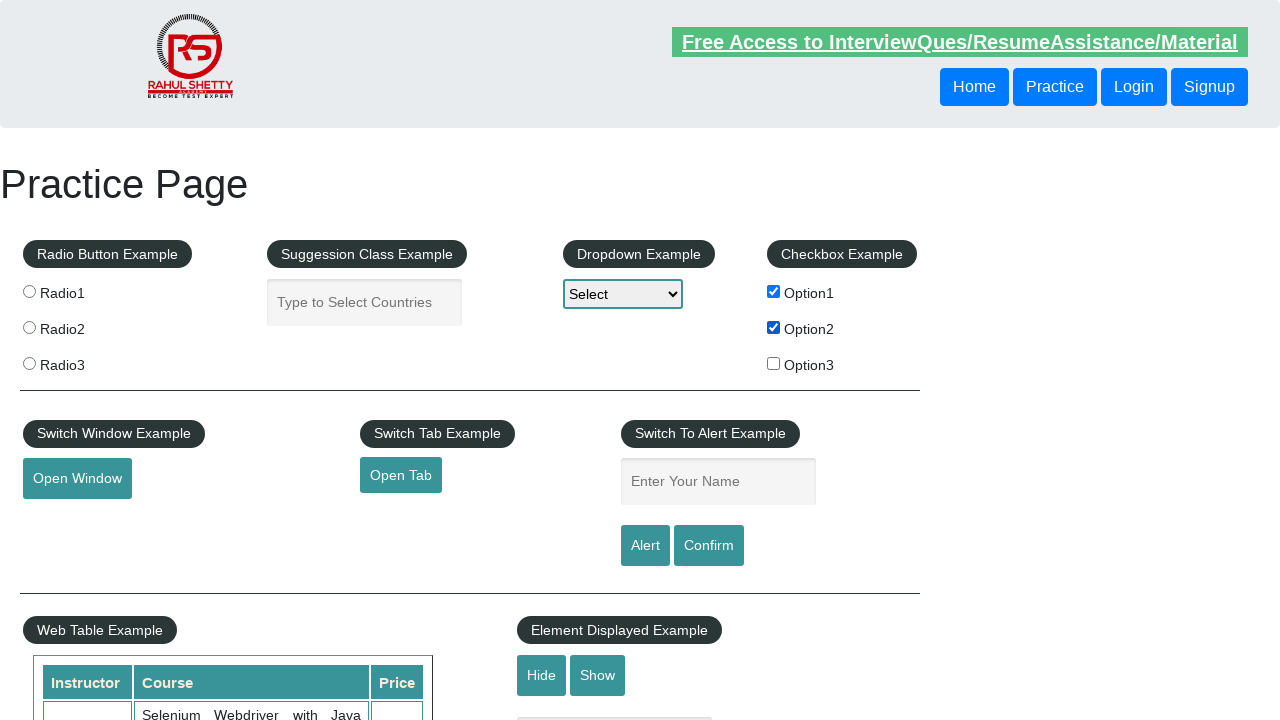

Clicked third checkbox to check it at (774, 363) on input#checkBoxOption3
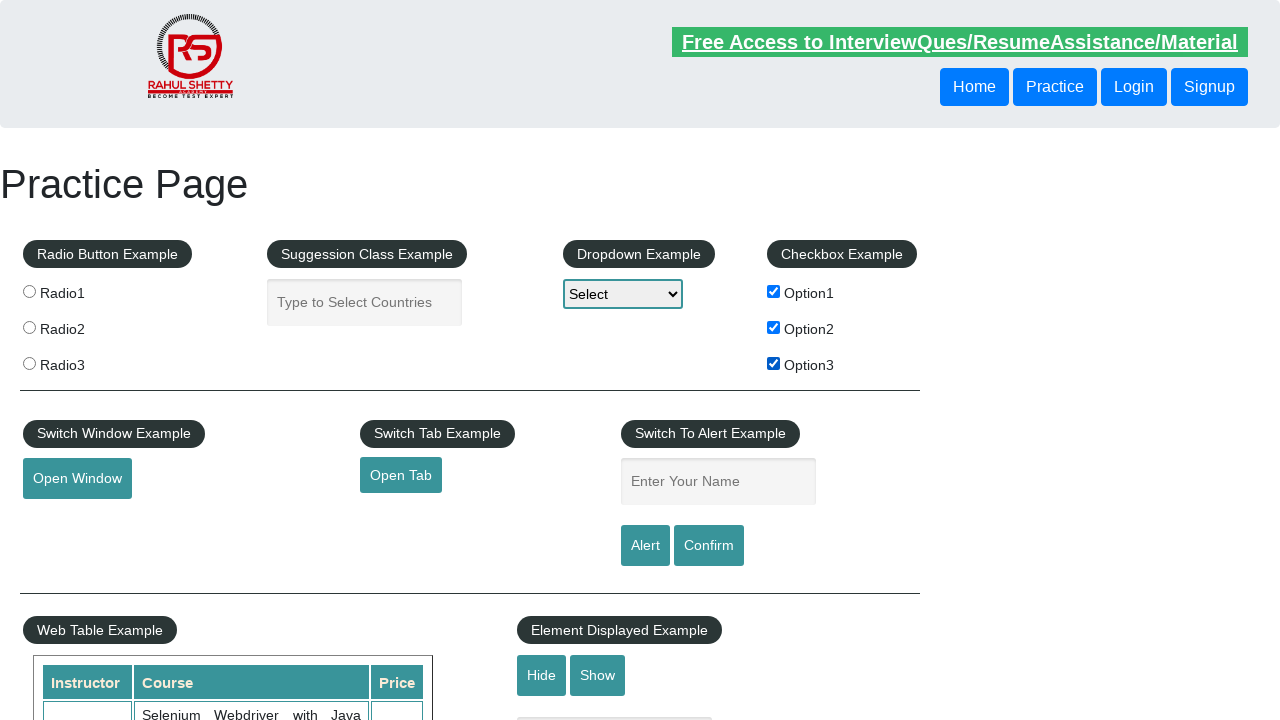

Clicked first checkbox to uncheck it and verify toggle behavior at (774, 291) on input#checkBoxOption1
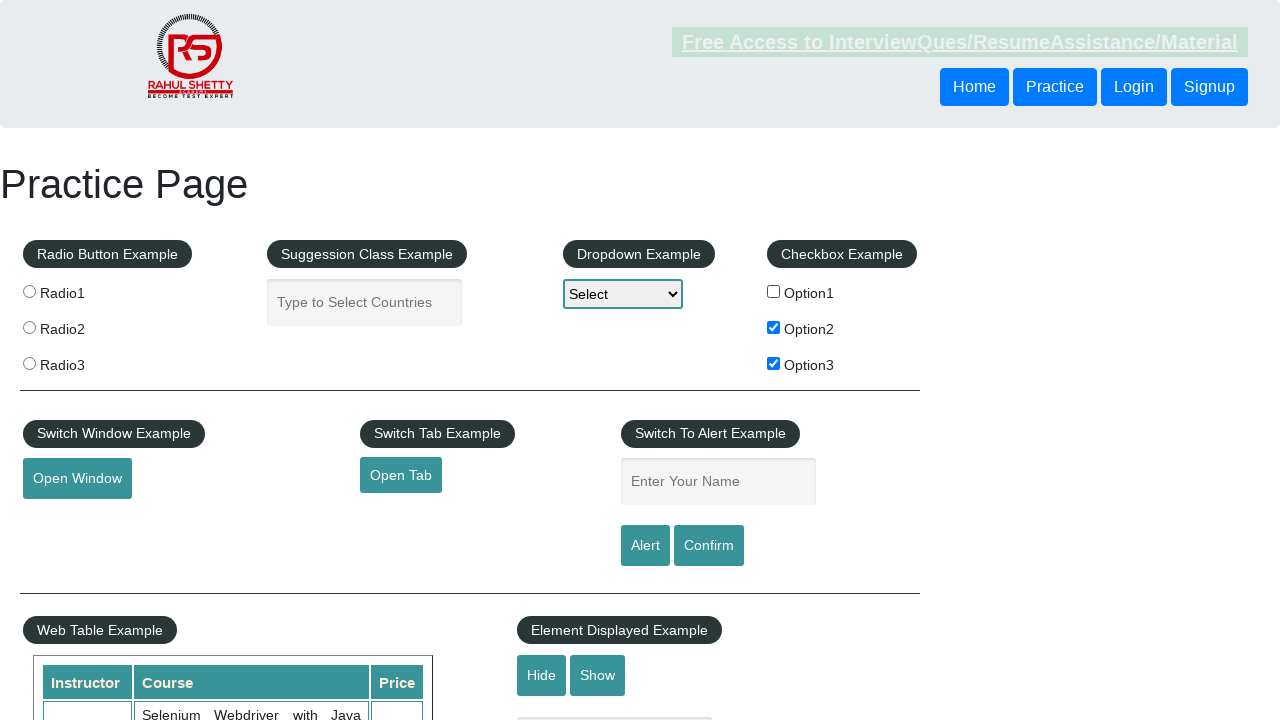

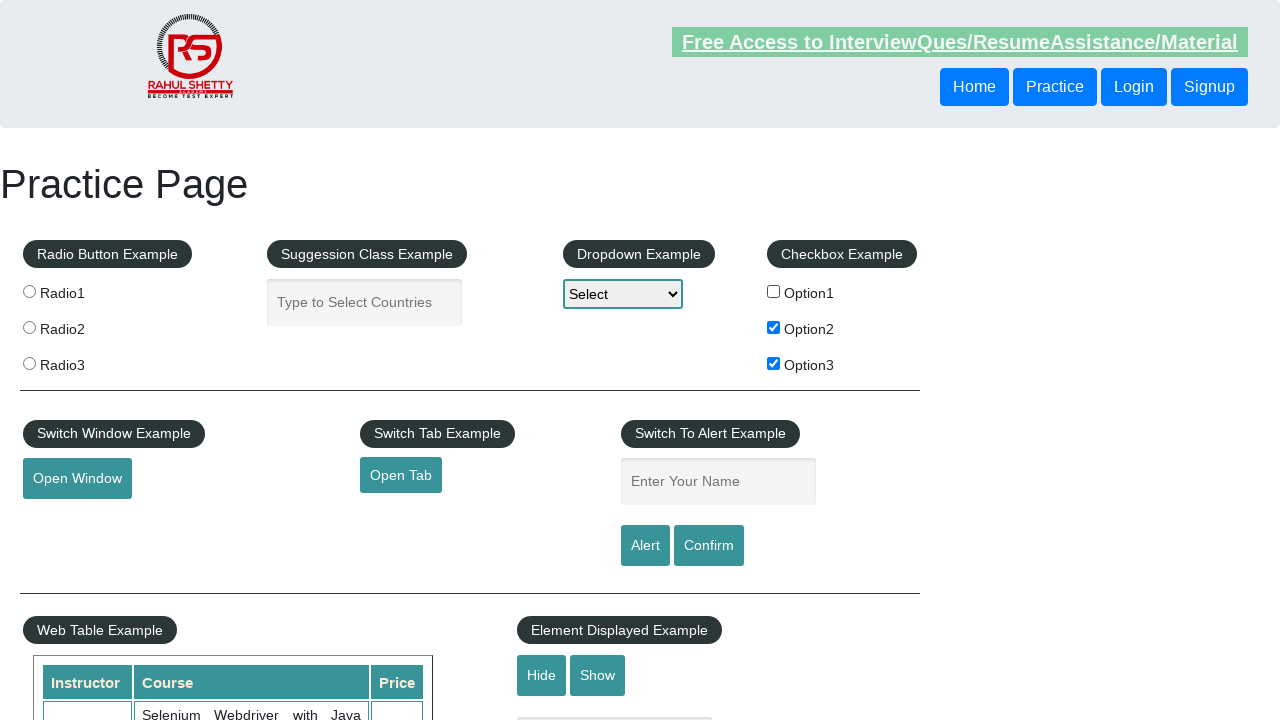